Tests handling a JavaScript prompt alert by clicking the prompt button and accepting with custom text input

Starting URL: https://the-internet.herokuapp.com/javascript_alerts

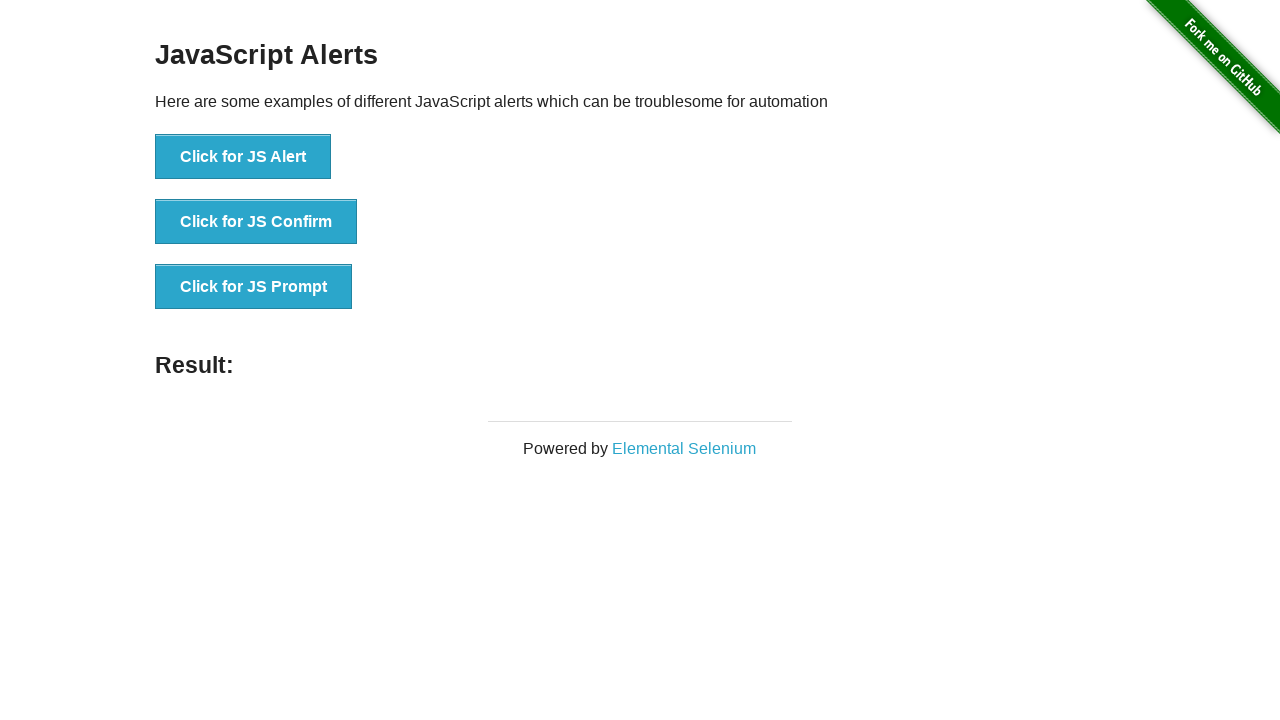

Set up dialog handler to accept prompt with text 'Hello Playwright!'
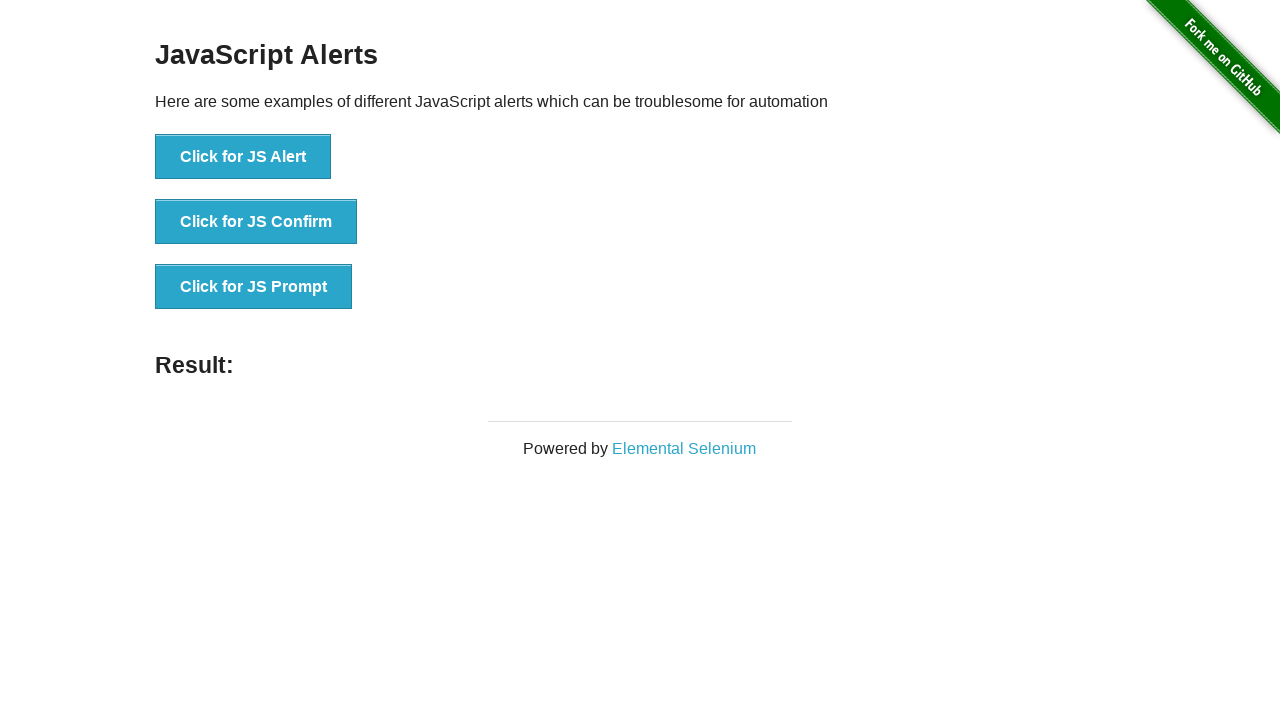

Clicked the prompt alert button at (254, 287) on .example li:nth-child(3) button
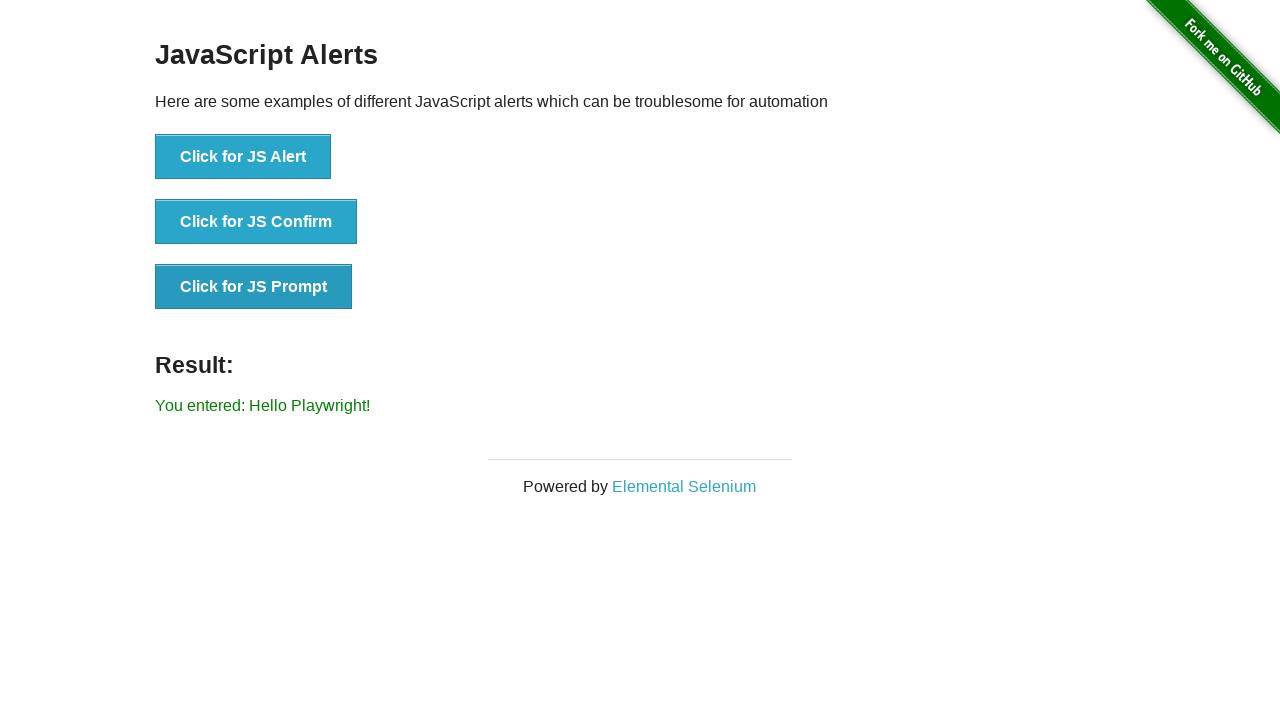

Verified prompt result displayed the entered text 'Hello Playwright!'
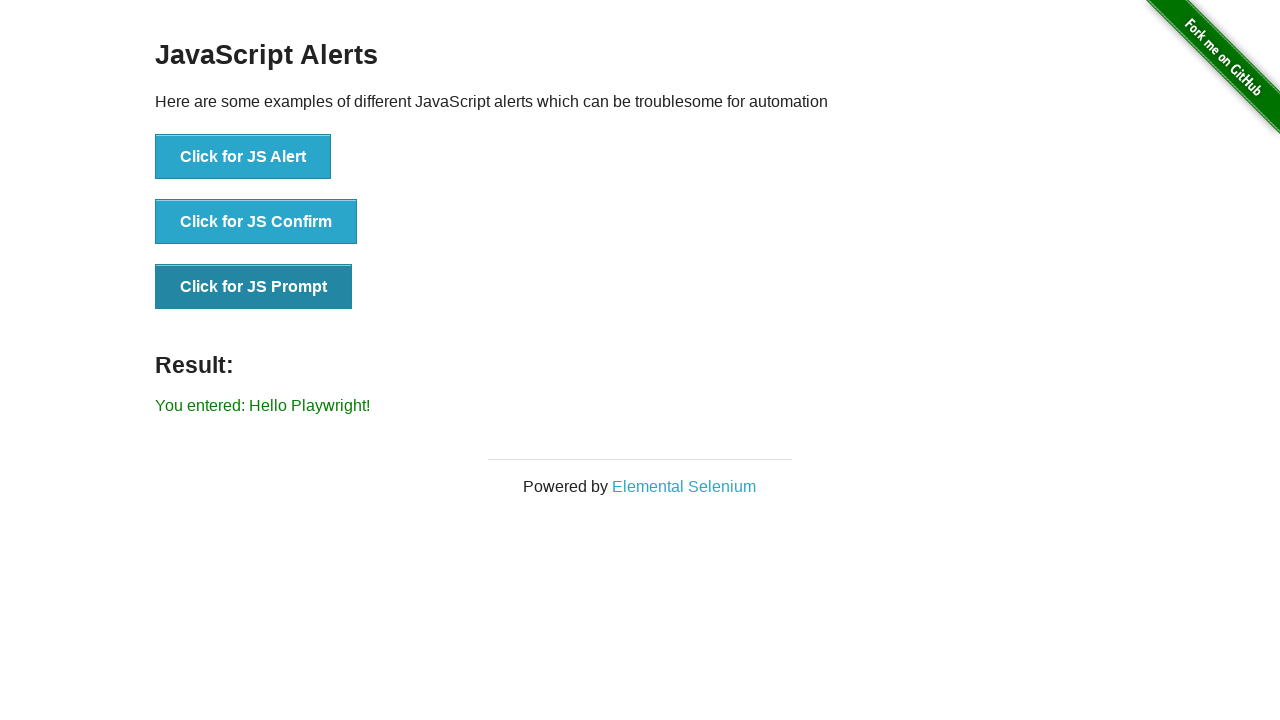

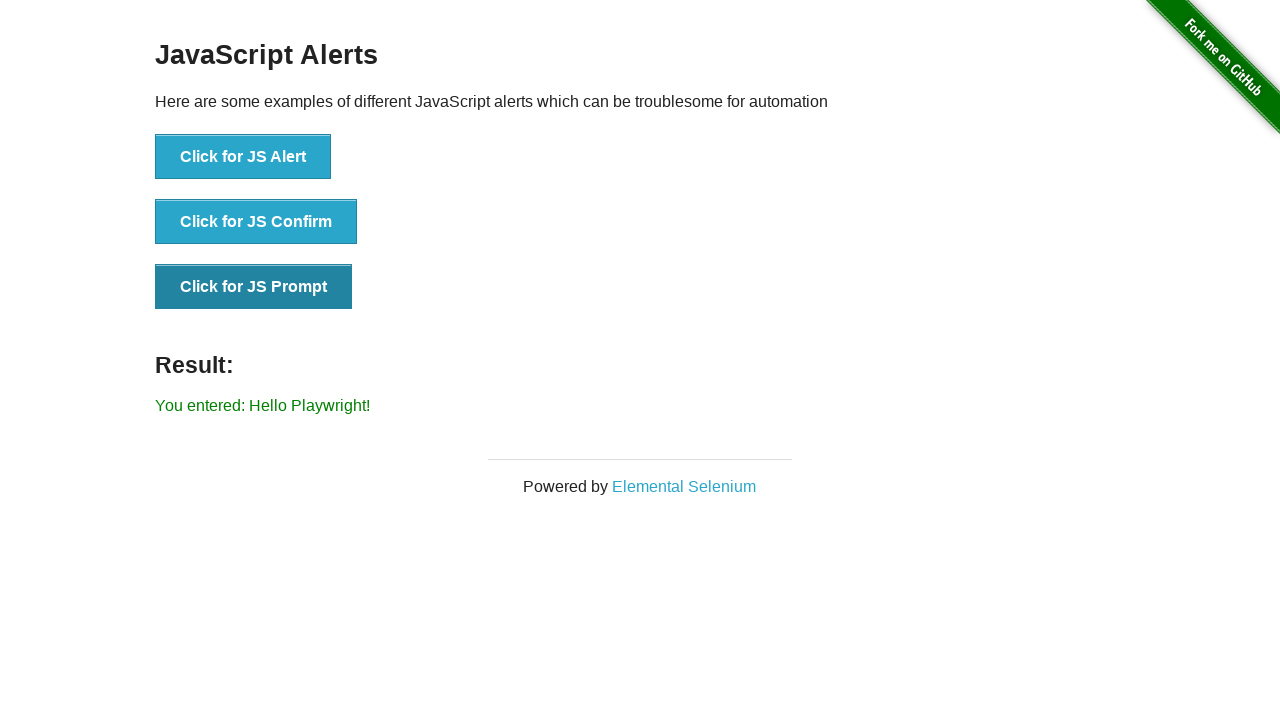